Tests a datepicker calendar widget by clicking to open it, navigating backwards through months until reaching April, and selecting the 25th day.

Starting URL: https://testautomationpractice.blogspot.com/

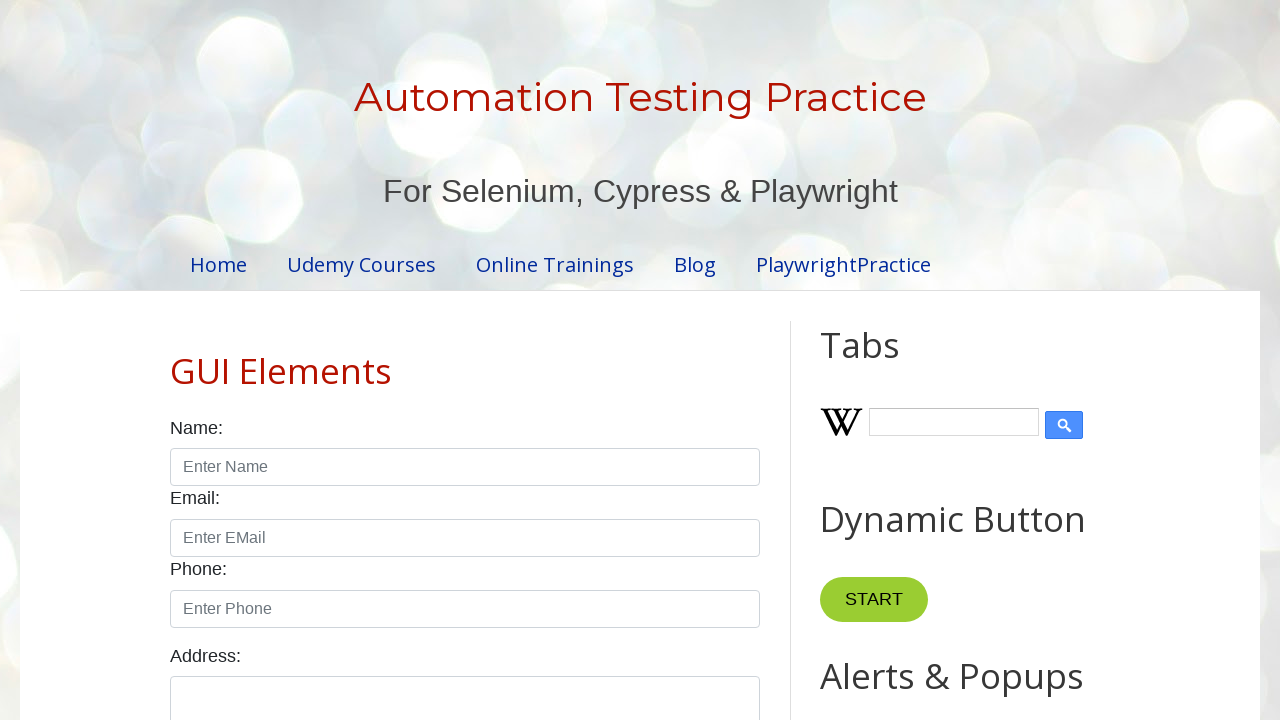

Clicked datepicker to open calendar widget at (515, 360) on #datepicker
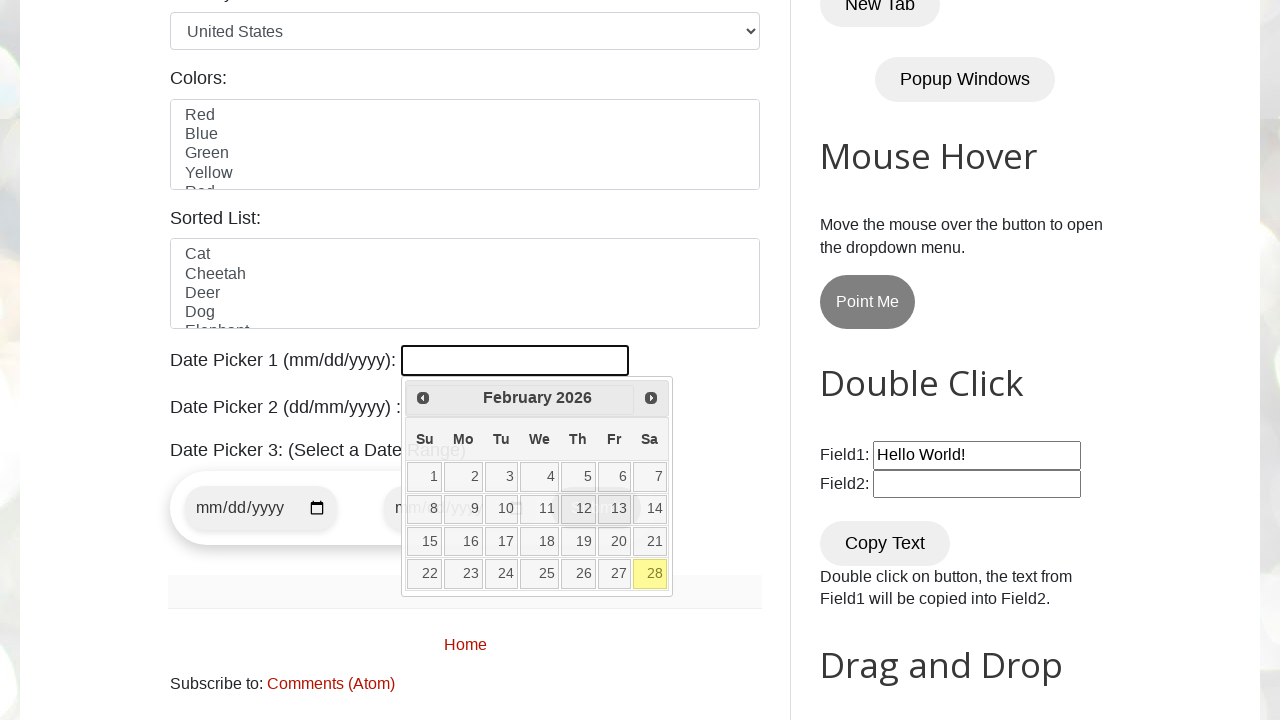

Calendar popup appeared and loaded
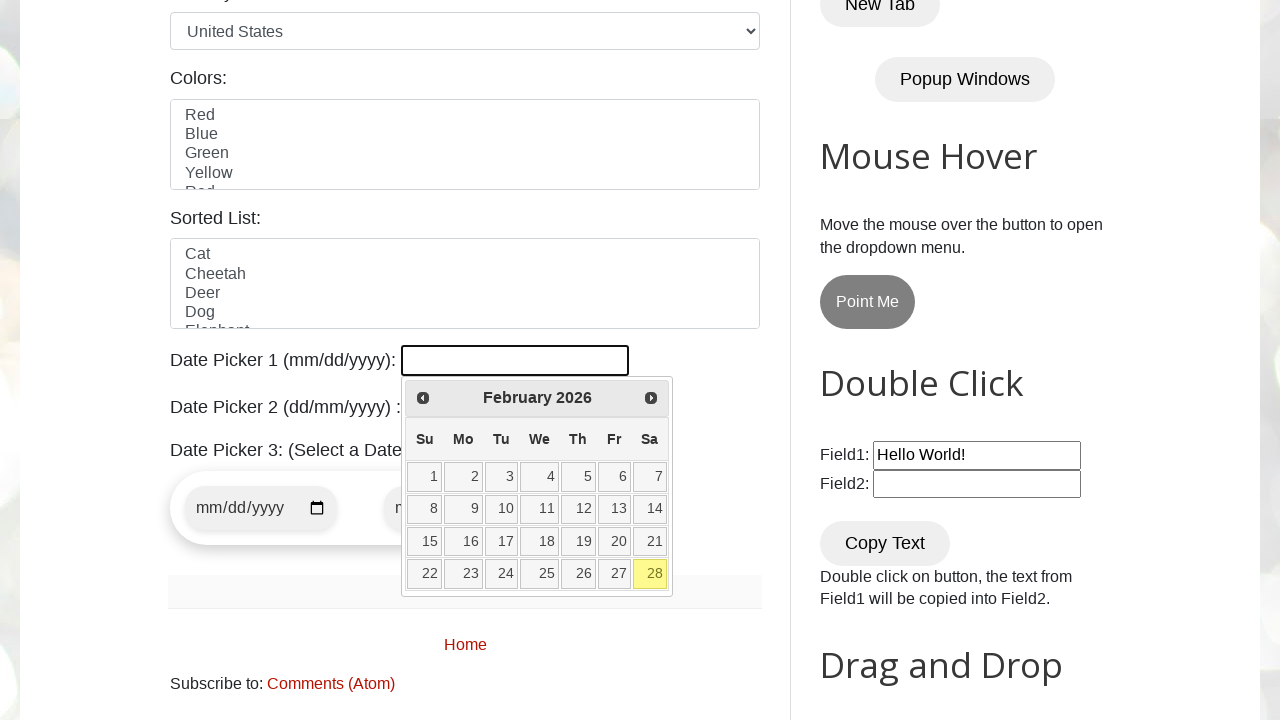

Retrieved current month text: February
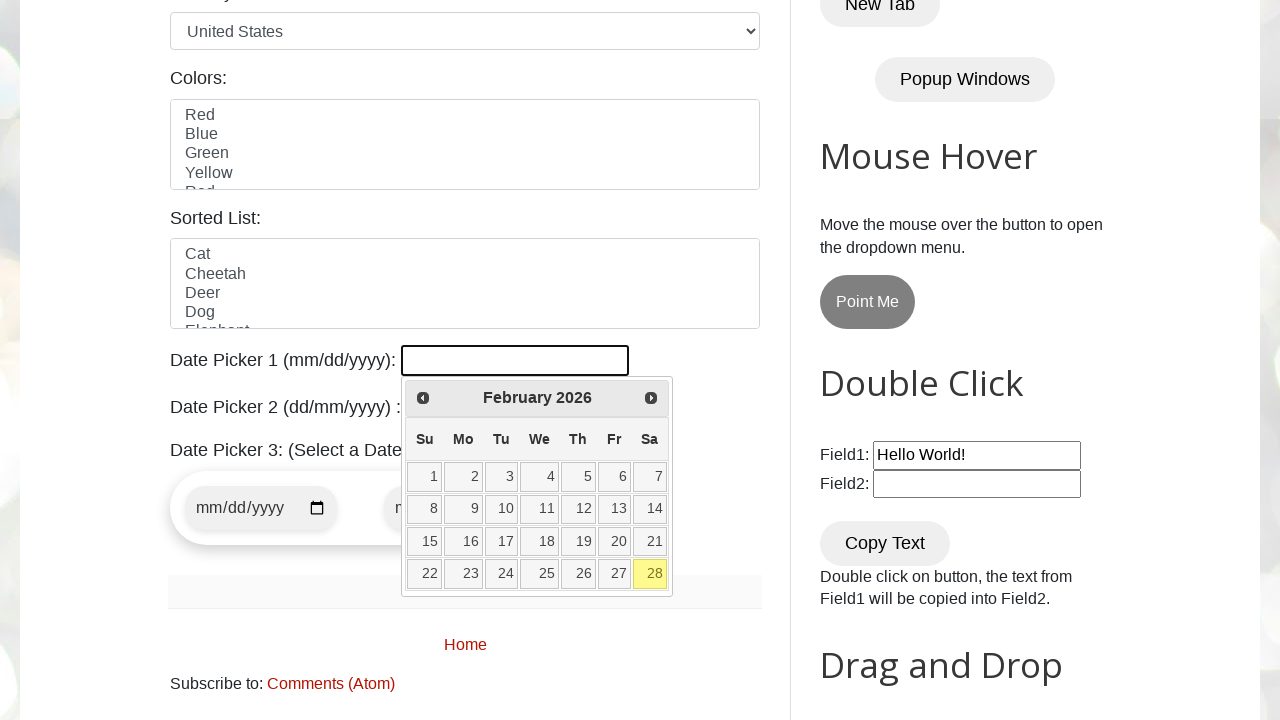

Clicked previous month button to navigate backwards at (423, 398) on .ui-datepicker-prev
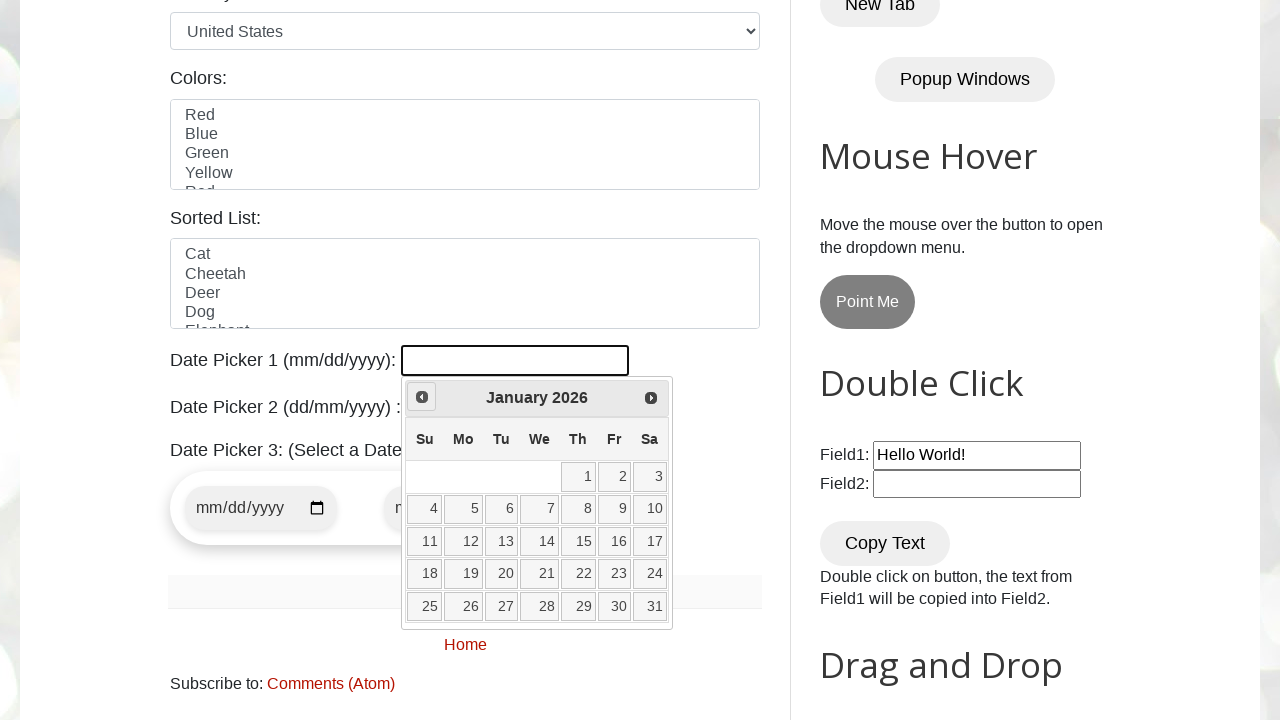

Waited for calendar to update after month navigation
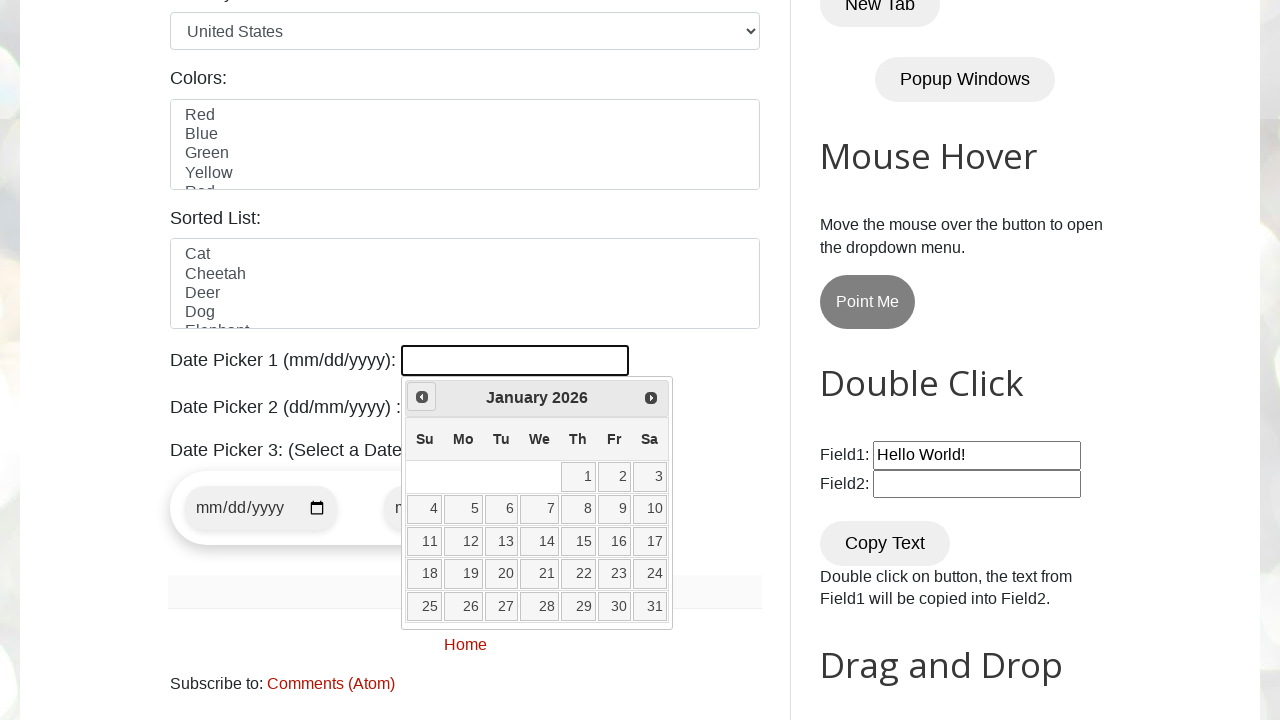

Retrieved current month text: January
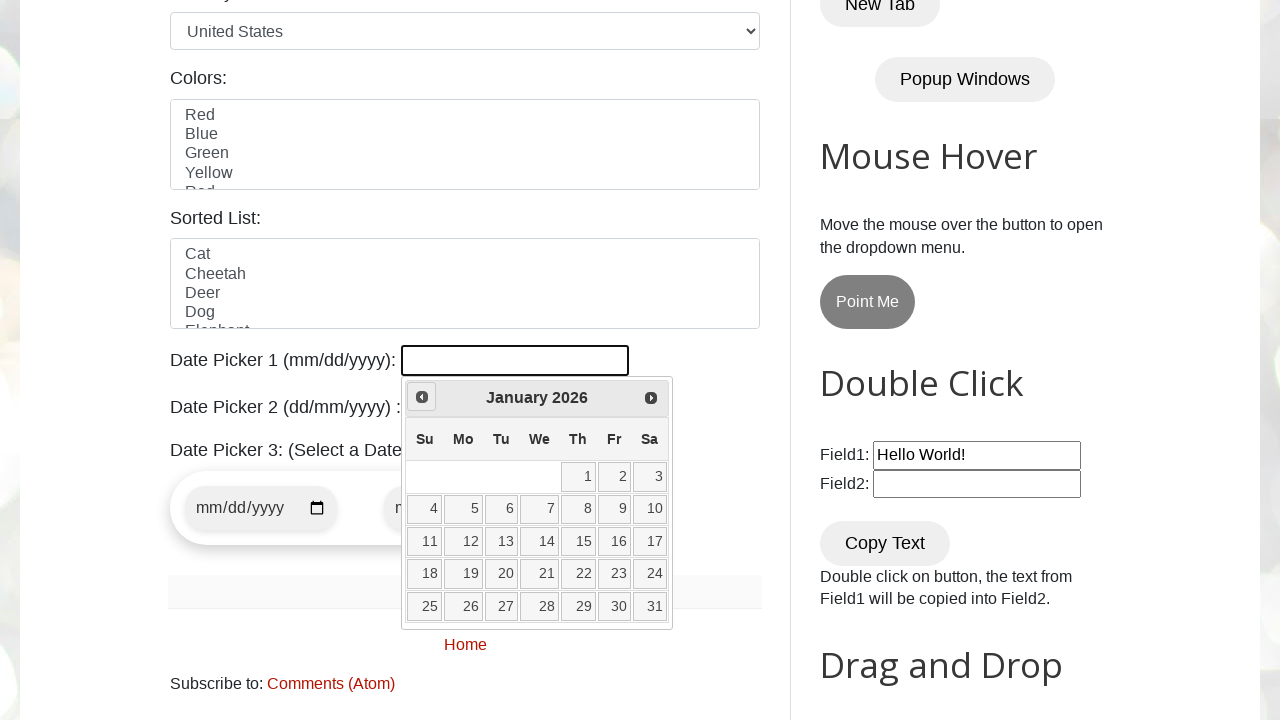

Clicked previous month button to navigate backwards at (422, 397) on .ui-datepicker-prev
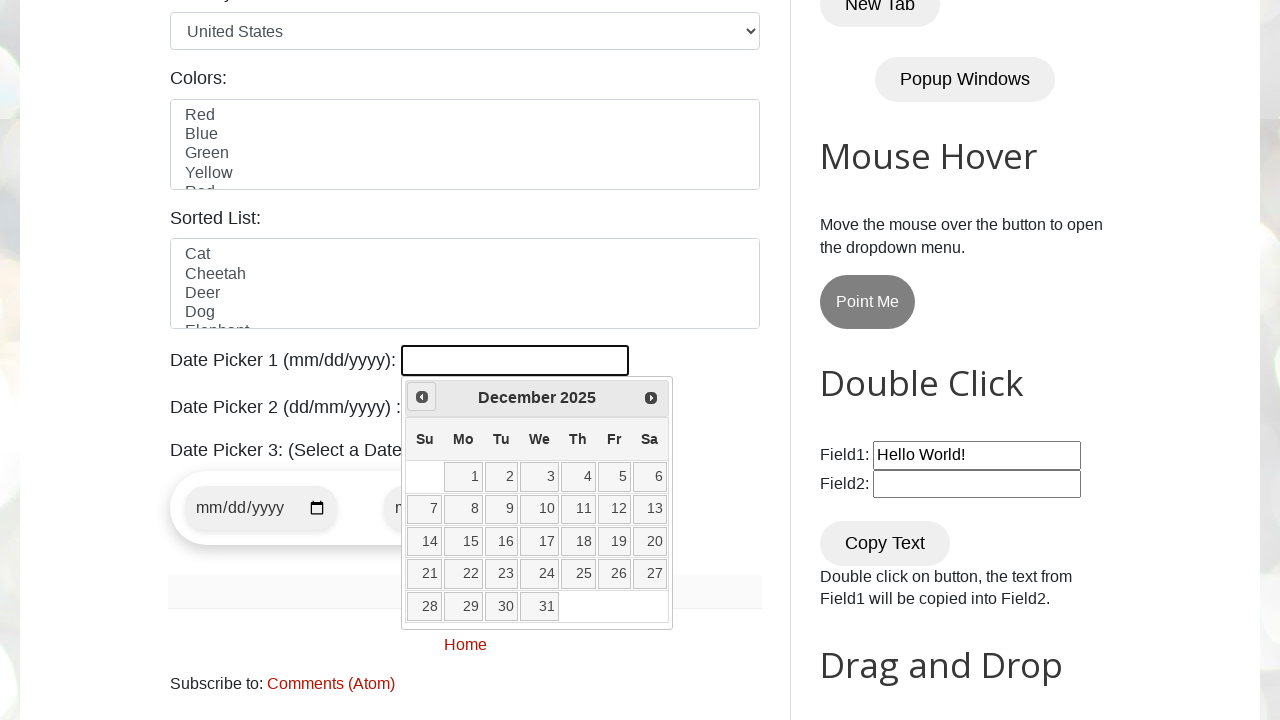

Waited for calendar to update after month navigation
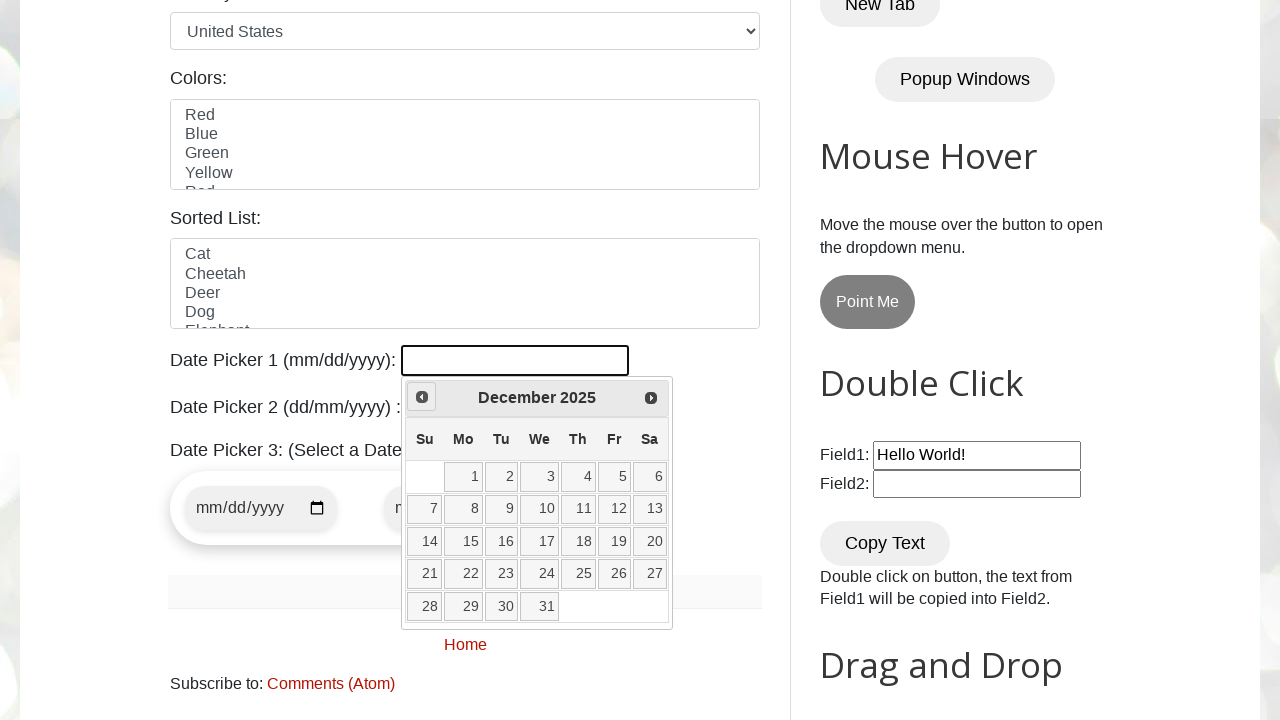

Retrieved current month text: December
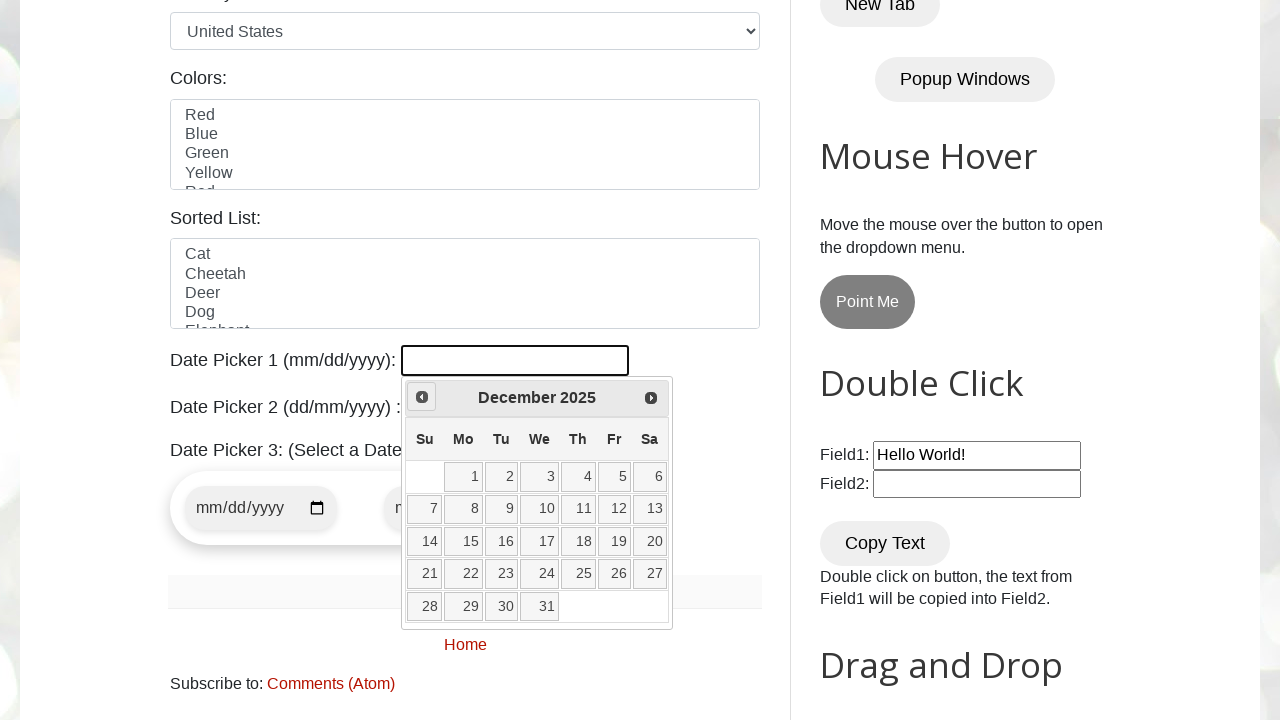

Clicked previous month button to navigate backwards at (422, 397) on .ui-datepicker-prev
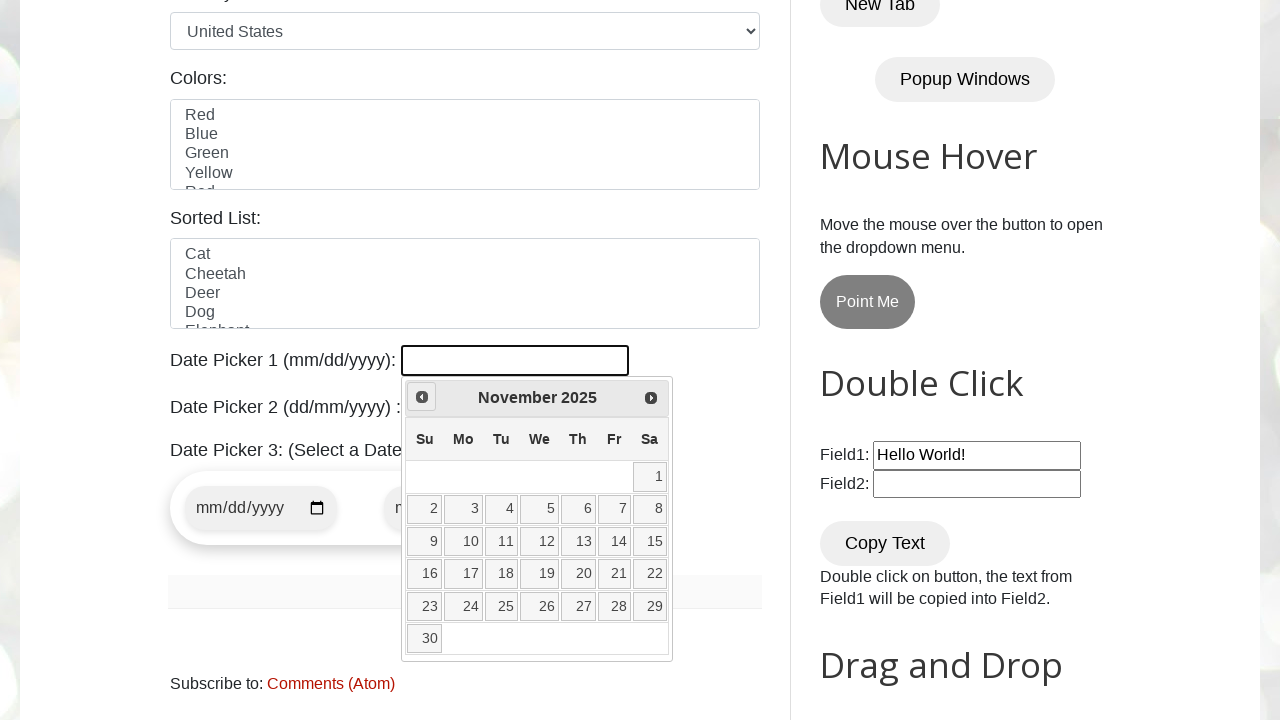

Waited for calendar to update after month navigation
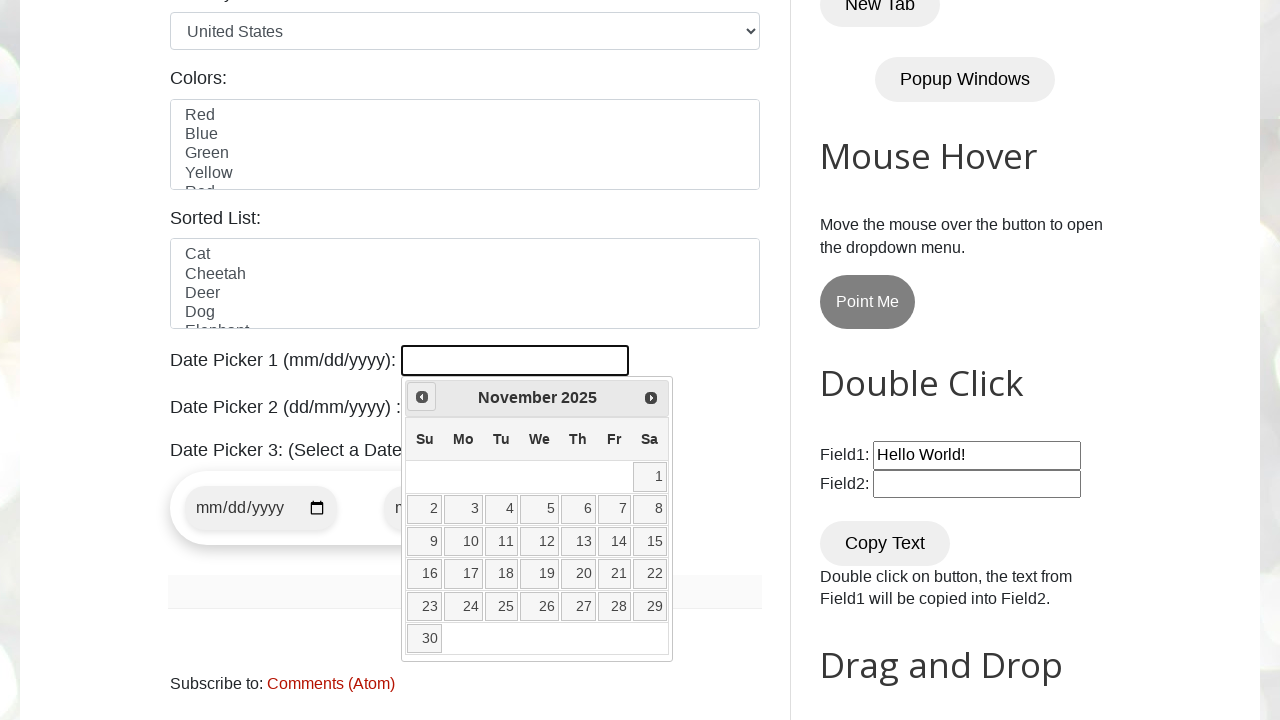

Retrieved current month text: November
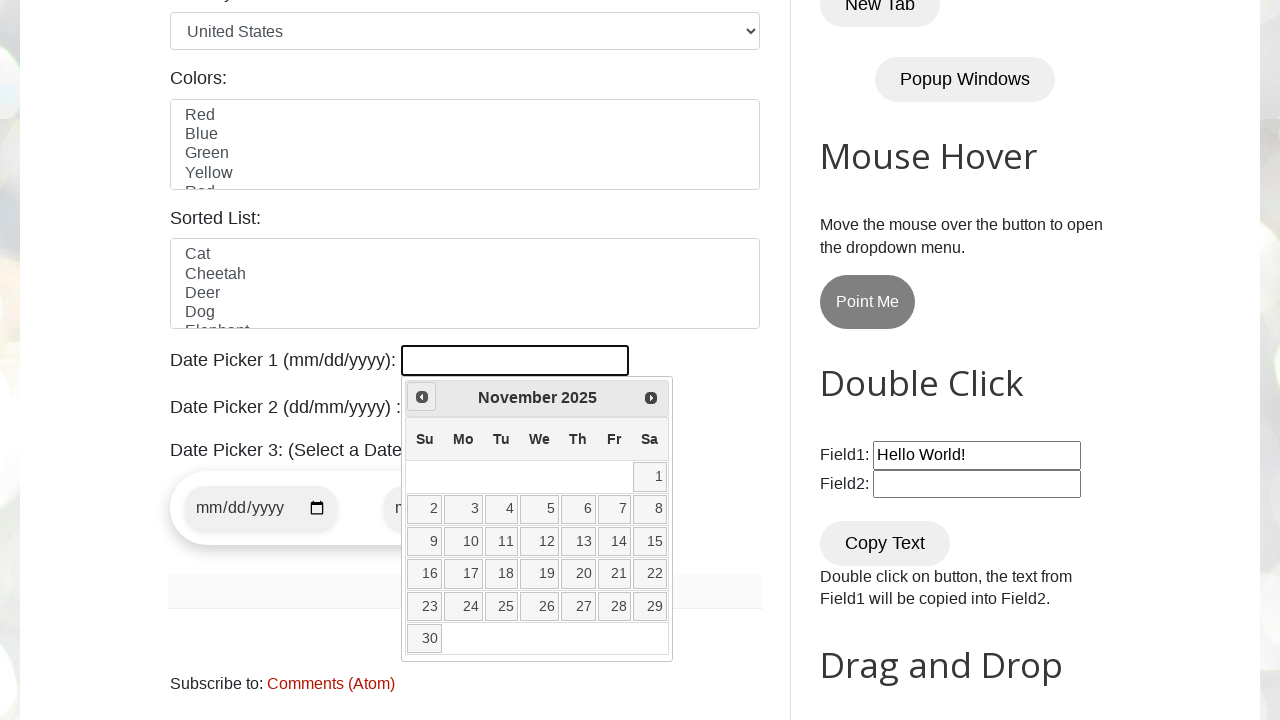

Clicked previous month button to navigate backwards at (422, 397) on .ui-datepicker-prev
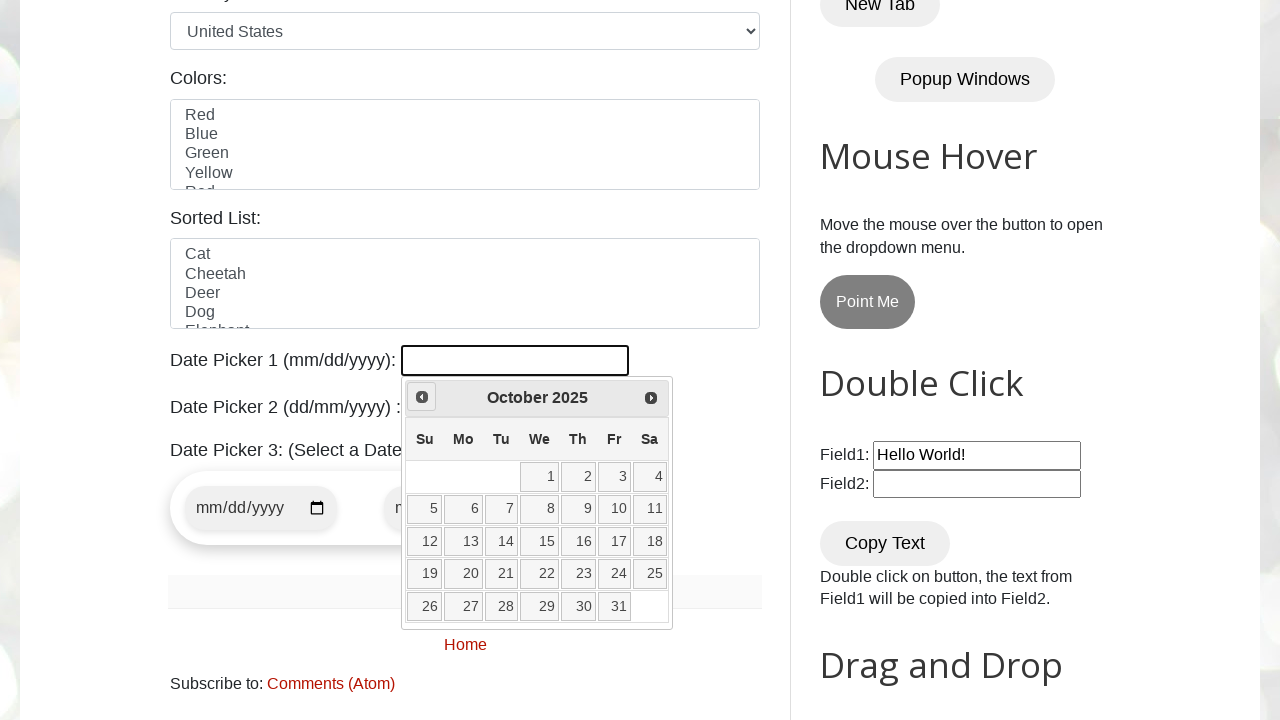

Waited for calendar to update after month navigation
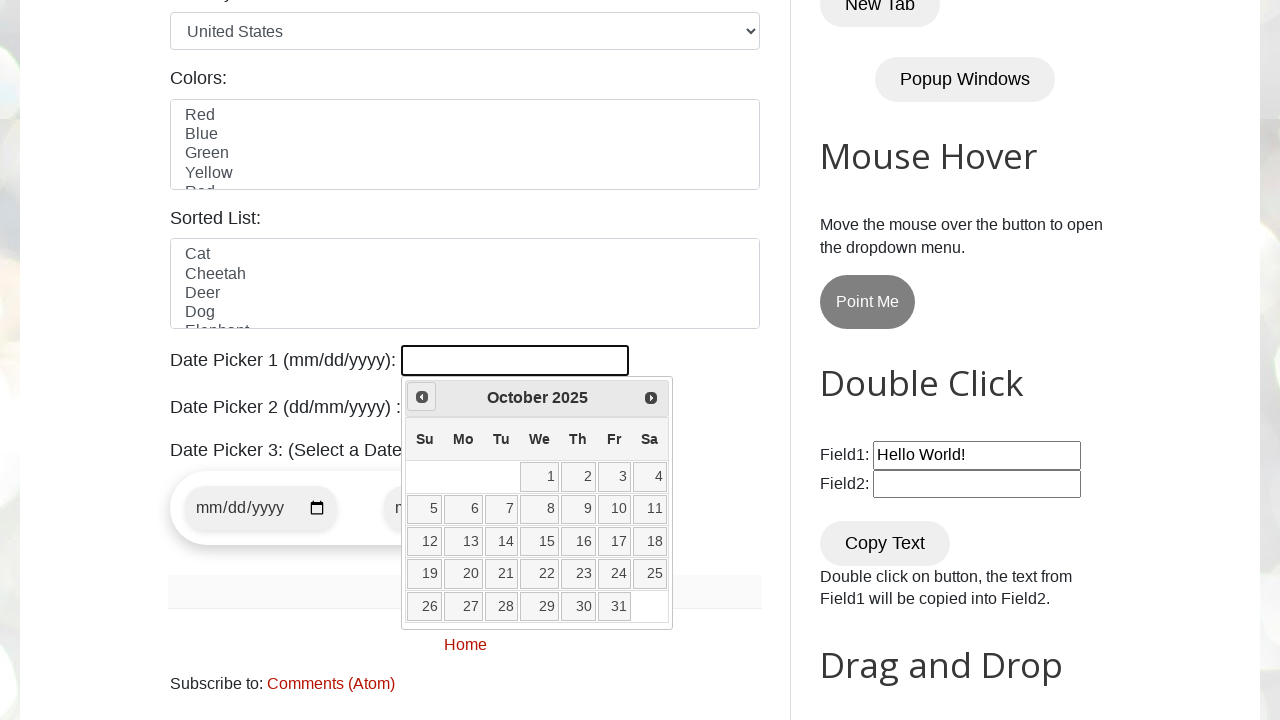

Retrieved current month text: October
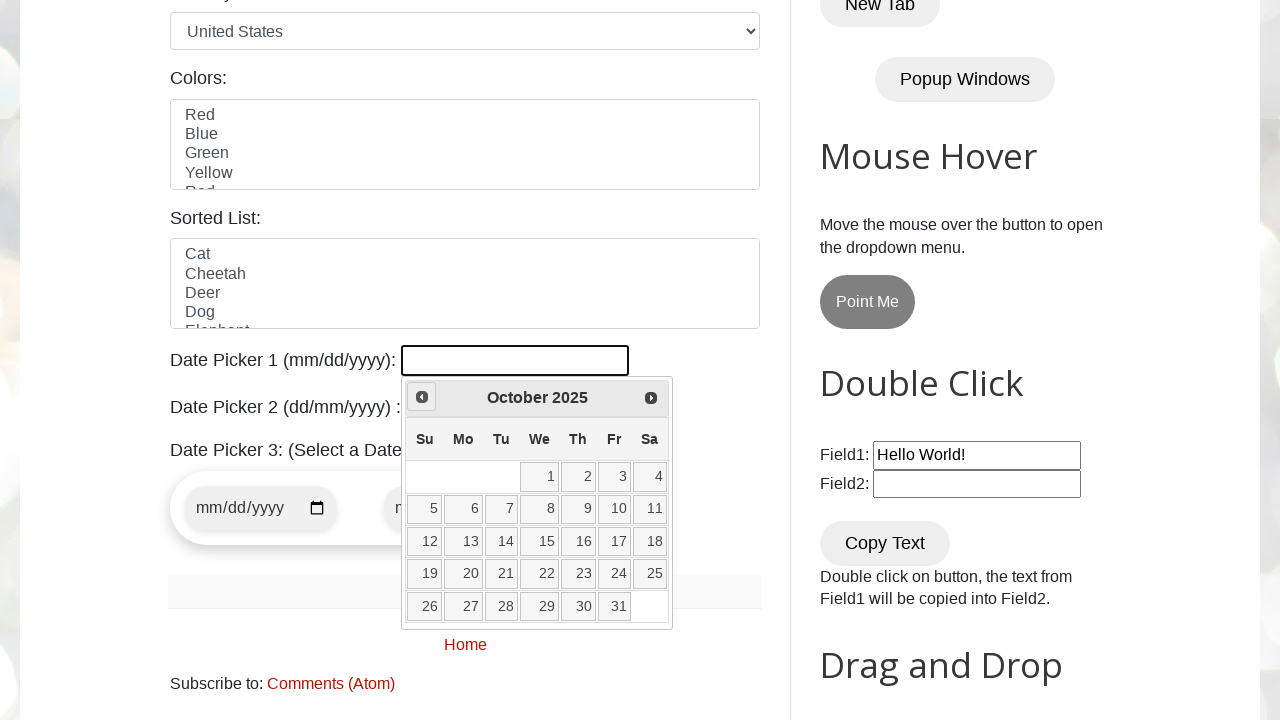

Clicked previous month button to navigate backwards at (422, 397) on .ui-datepicker-prev
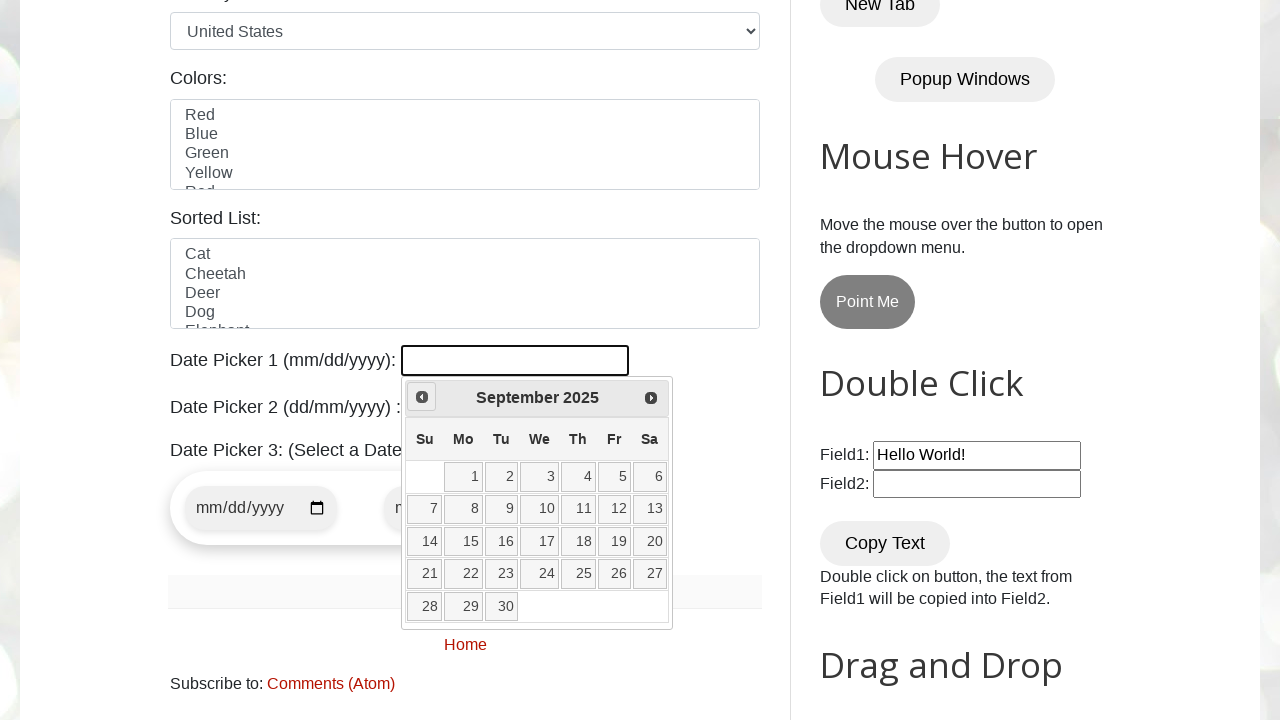

Waited for calendar to update after month navigation
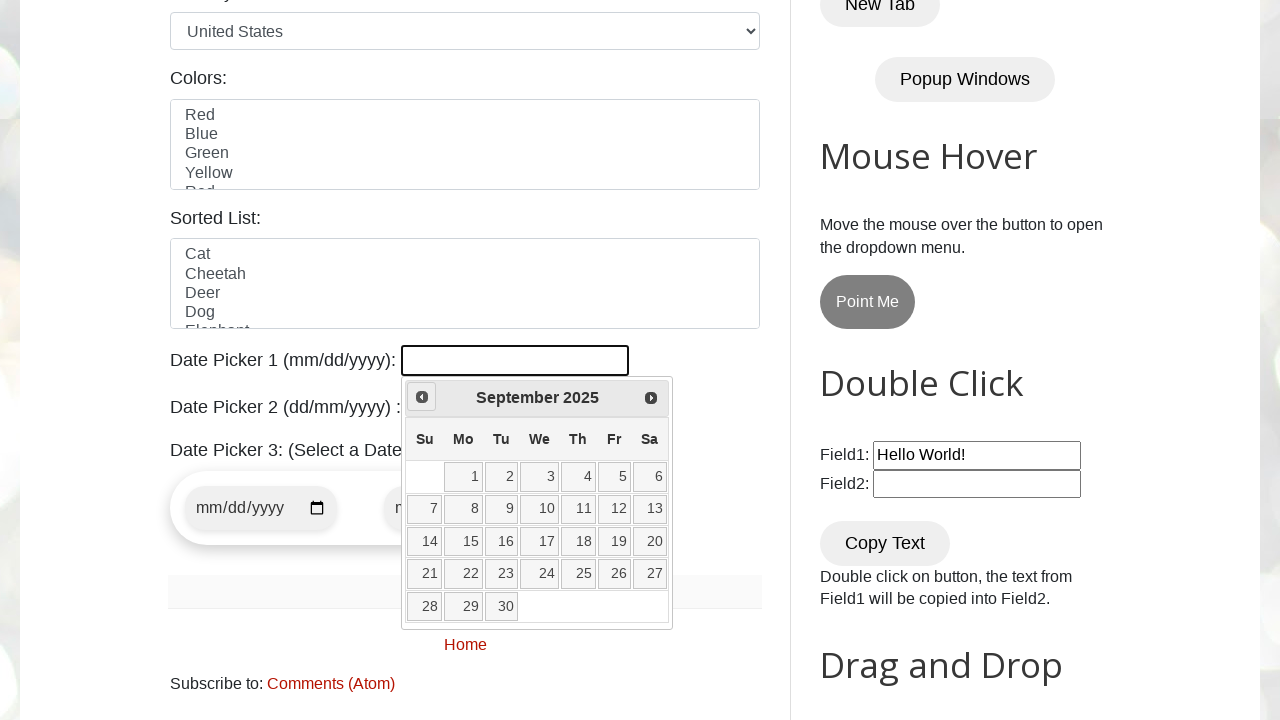

Retrieved current month text: September
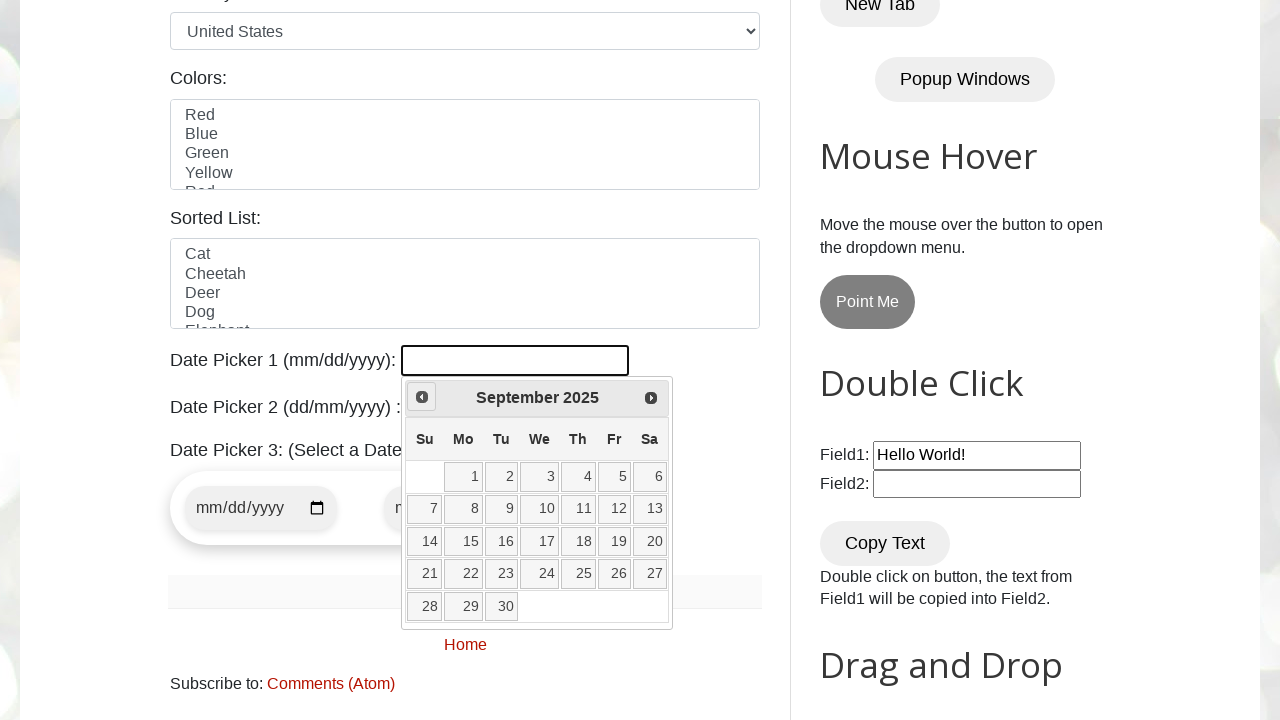

Clicked previous month button to navigate backwards at (422, 397) on .ui-datepicker-prev
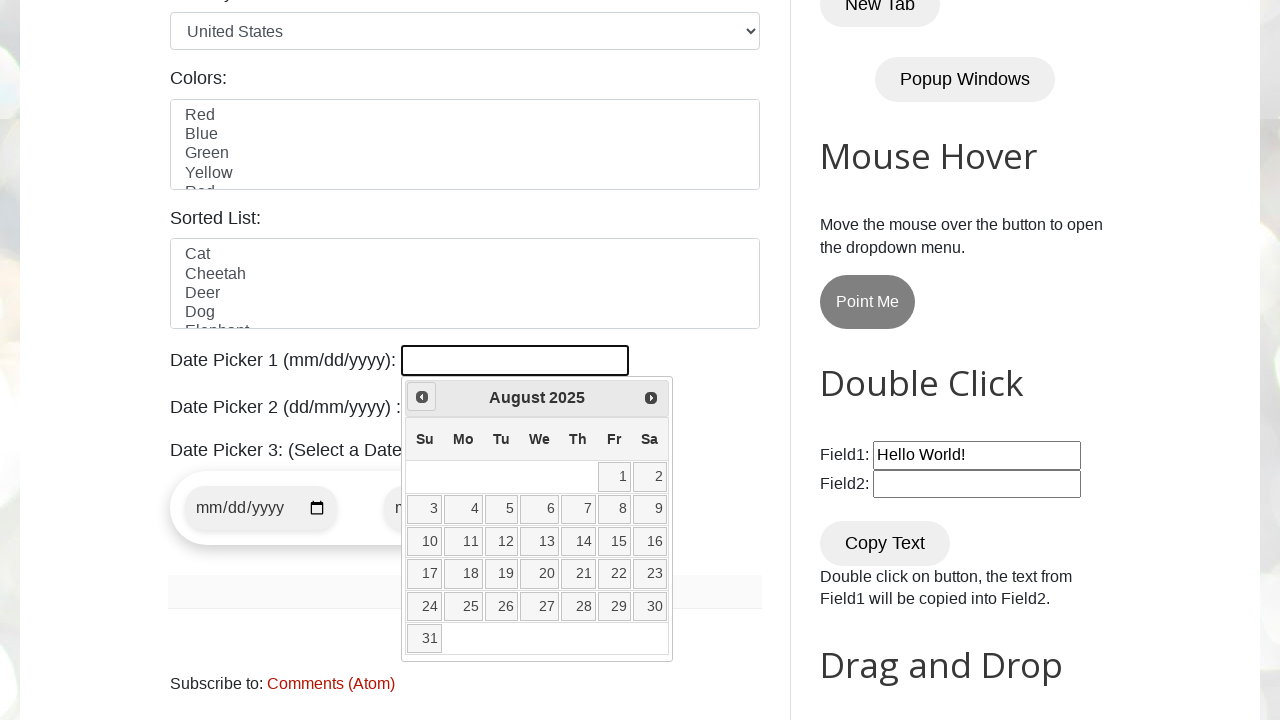

Waited for calendar to update after month navigation
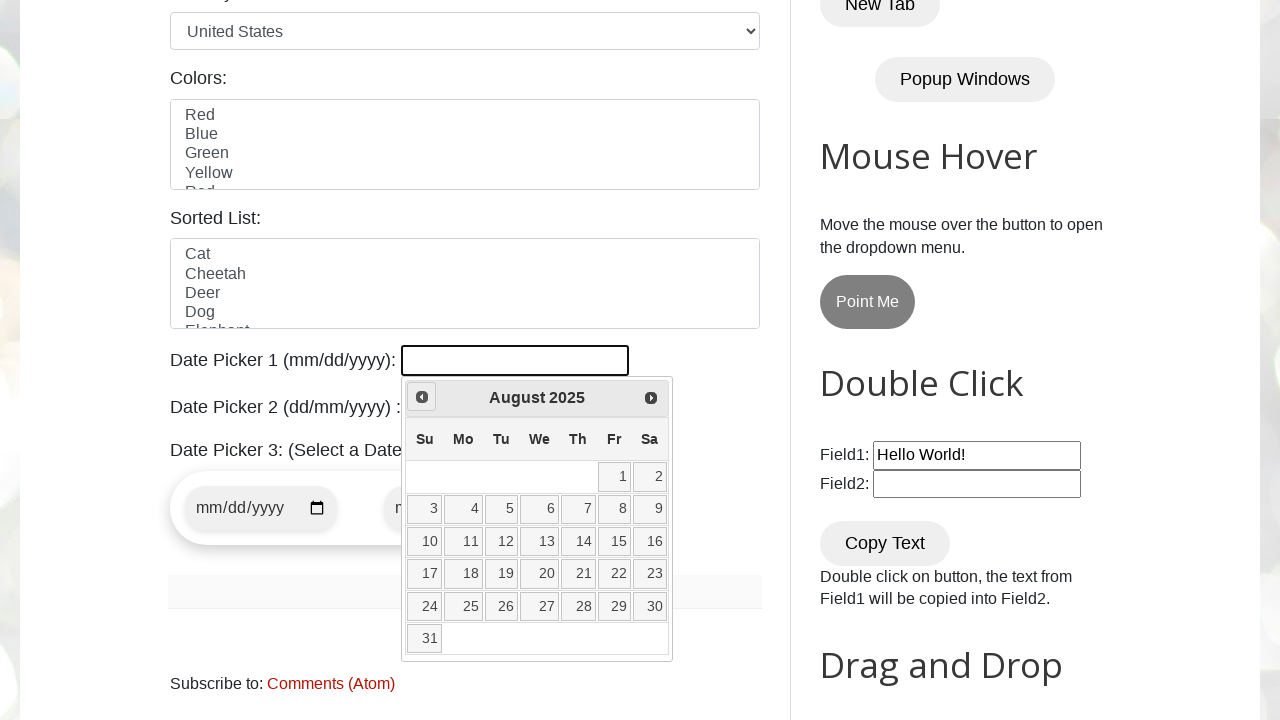

Retrieved current month text: August
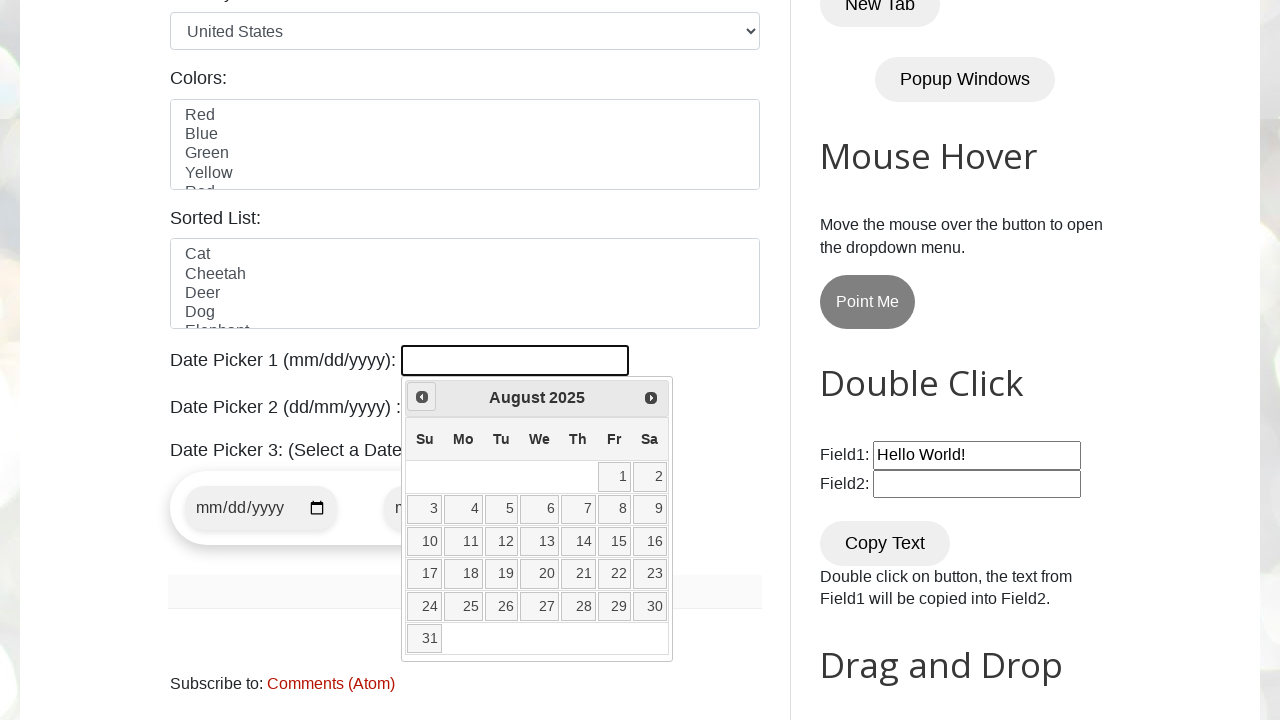

Clicked previous month button to navigate backwards at (422, 397) on .ui-datepicker-prev
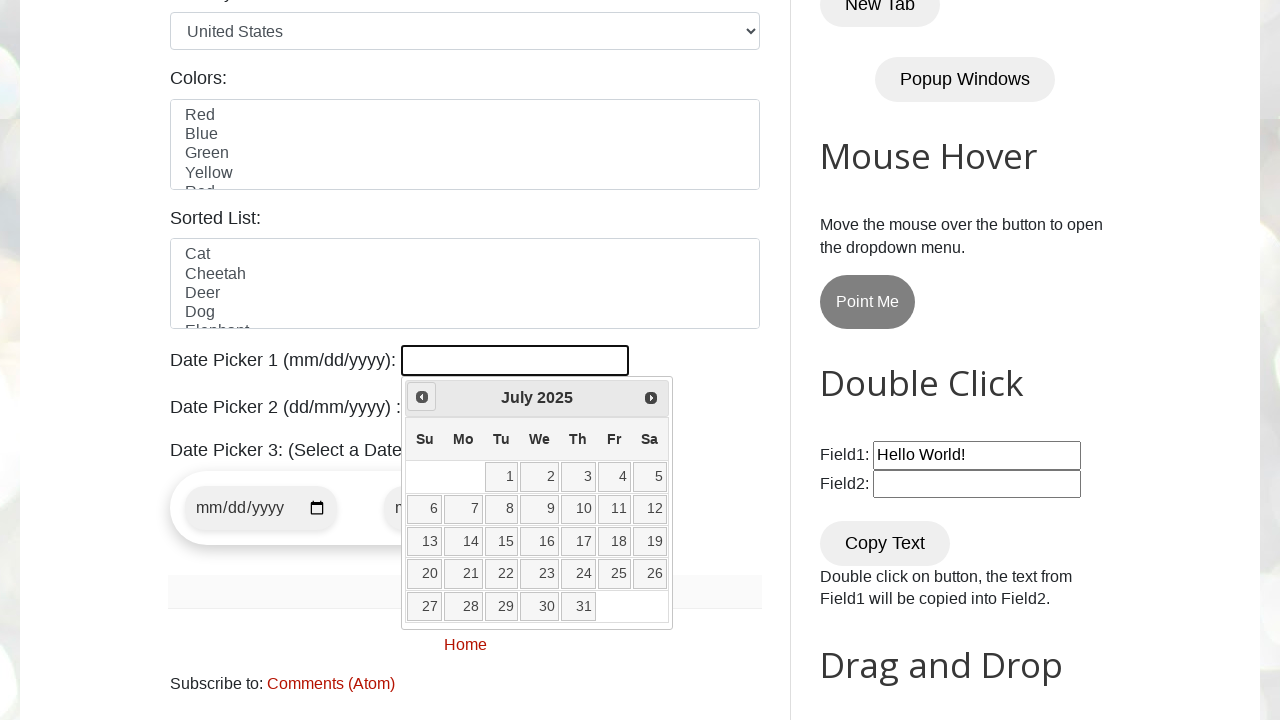

Waited for calendar to update after month navigation
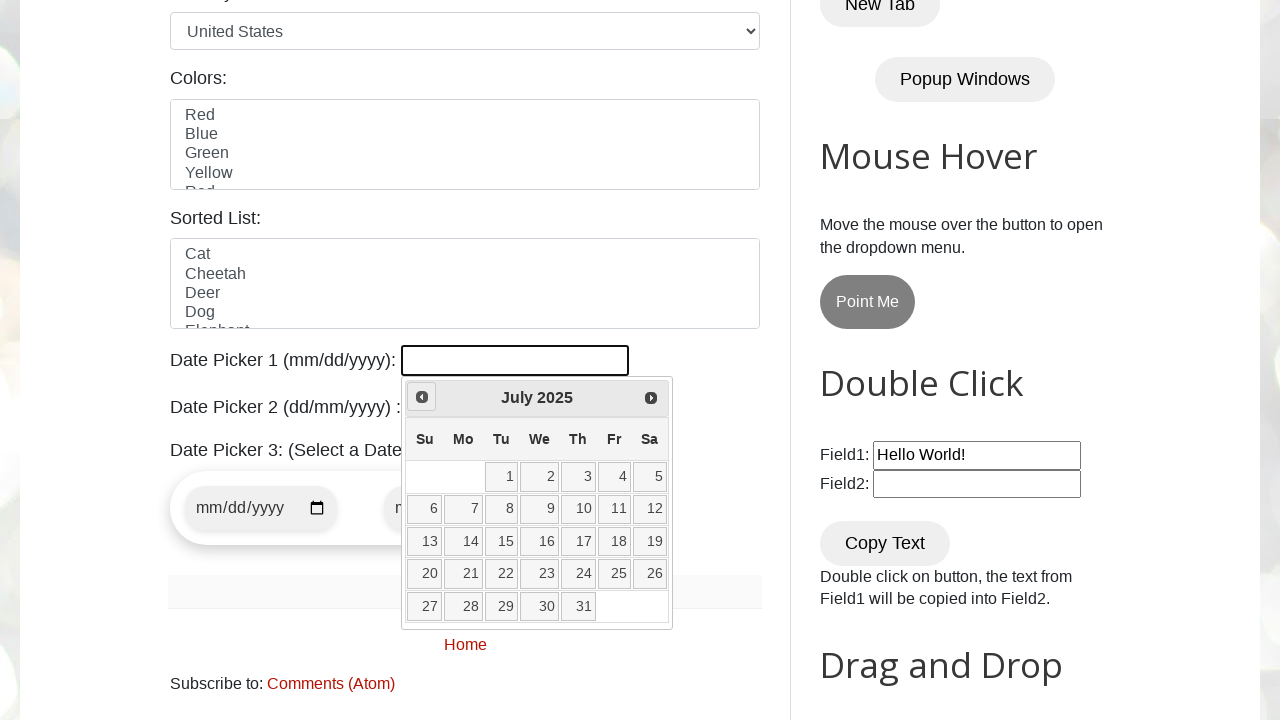

Retrieved current month text: July
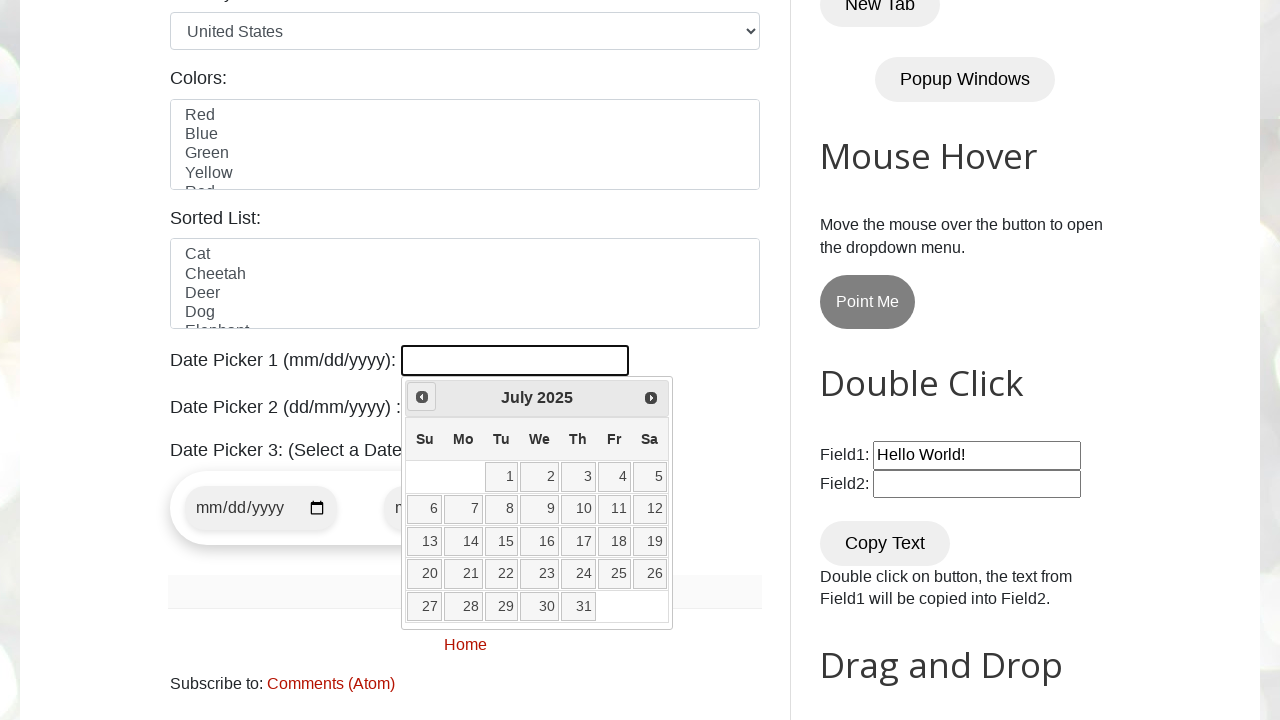

Clicked previous month button to navigate backwards at (422, 397) on .ui-datepicker-prev
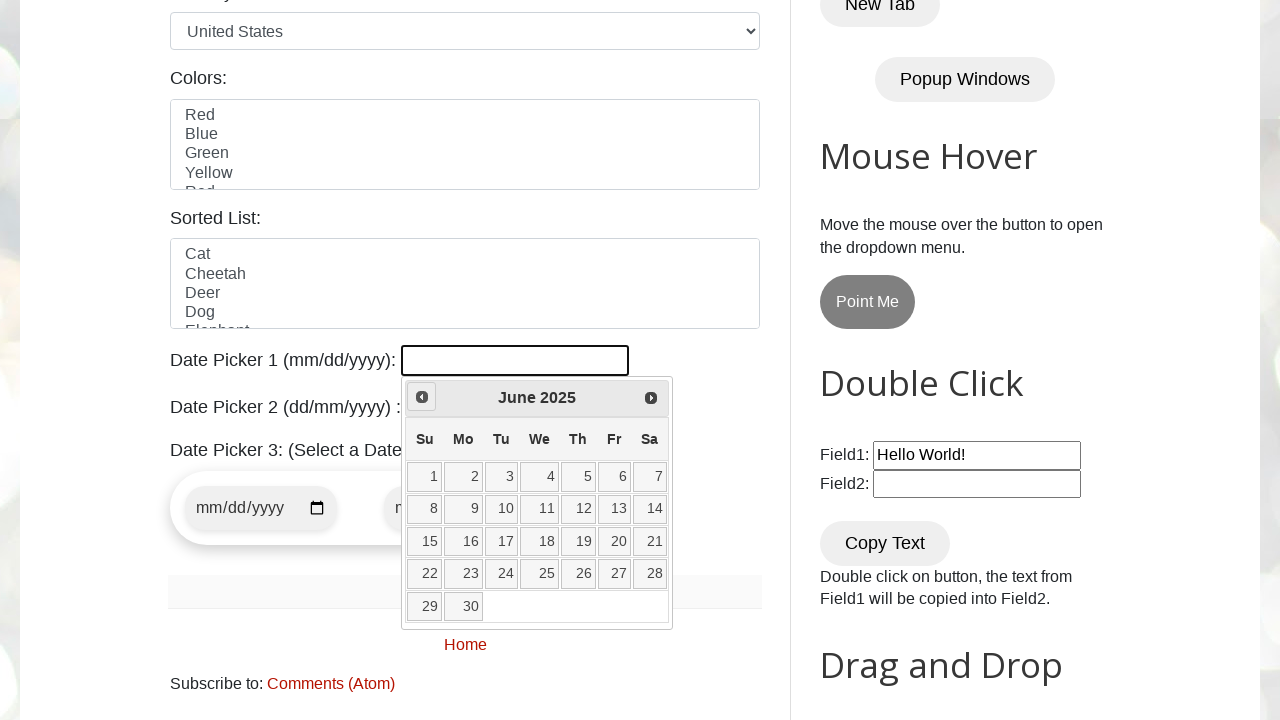

Waited for calendar to update after month navigation
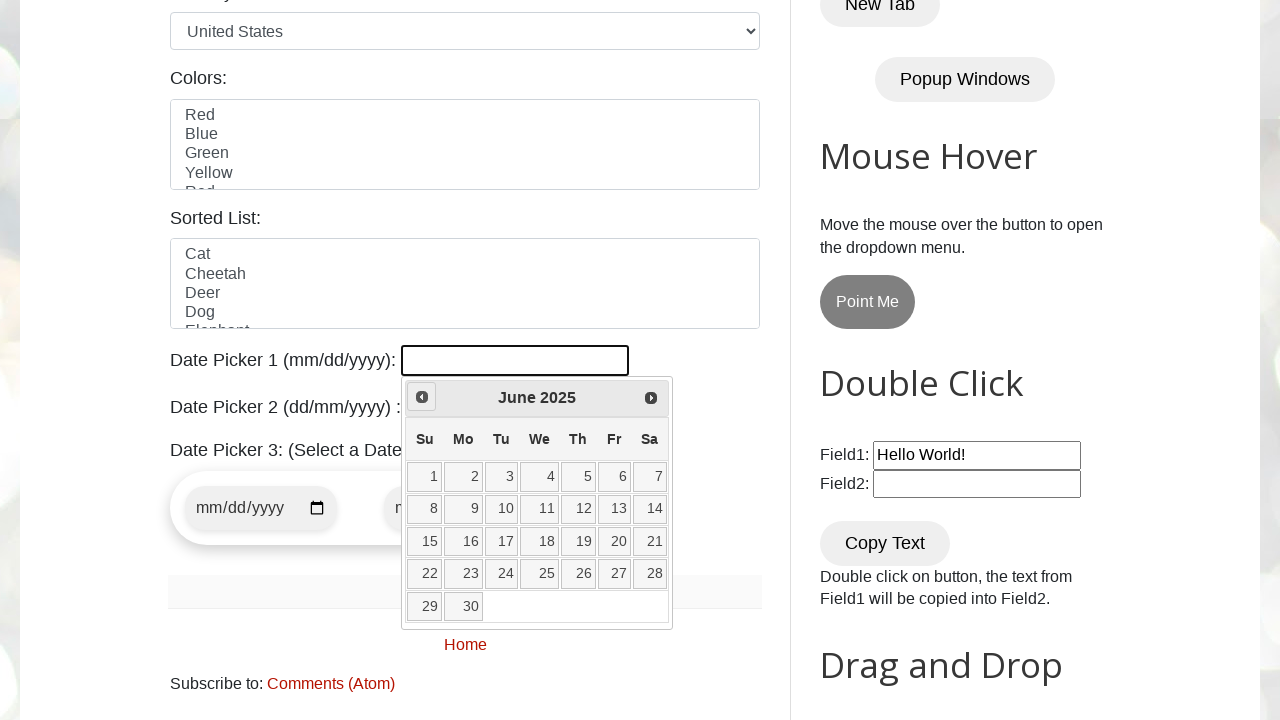

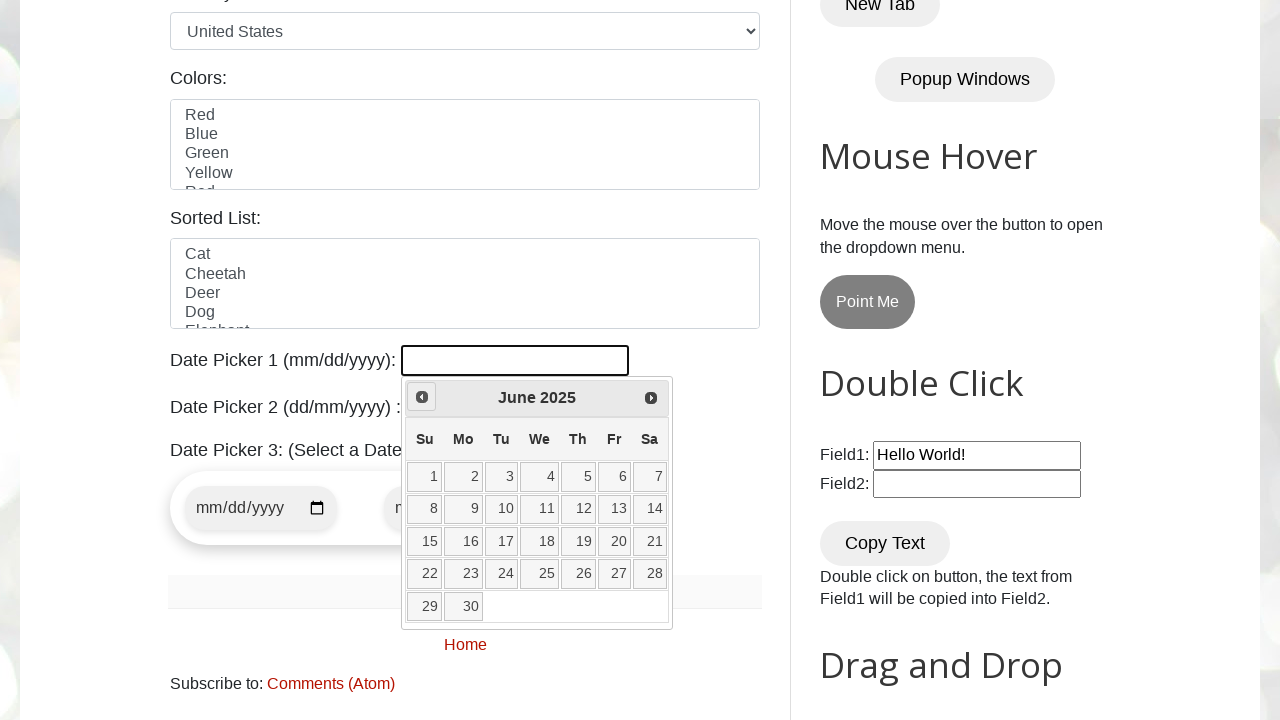